Tests e-commerce functionality by searching for products, adding items to cart with specific quantity, and proceeding through checkout flow

Starting URL: https://rahulshettyacademy.com/seleniumPractise/#/

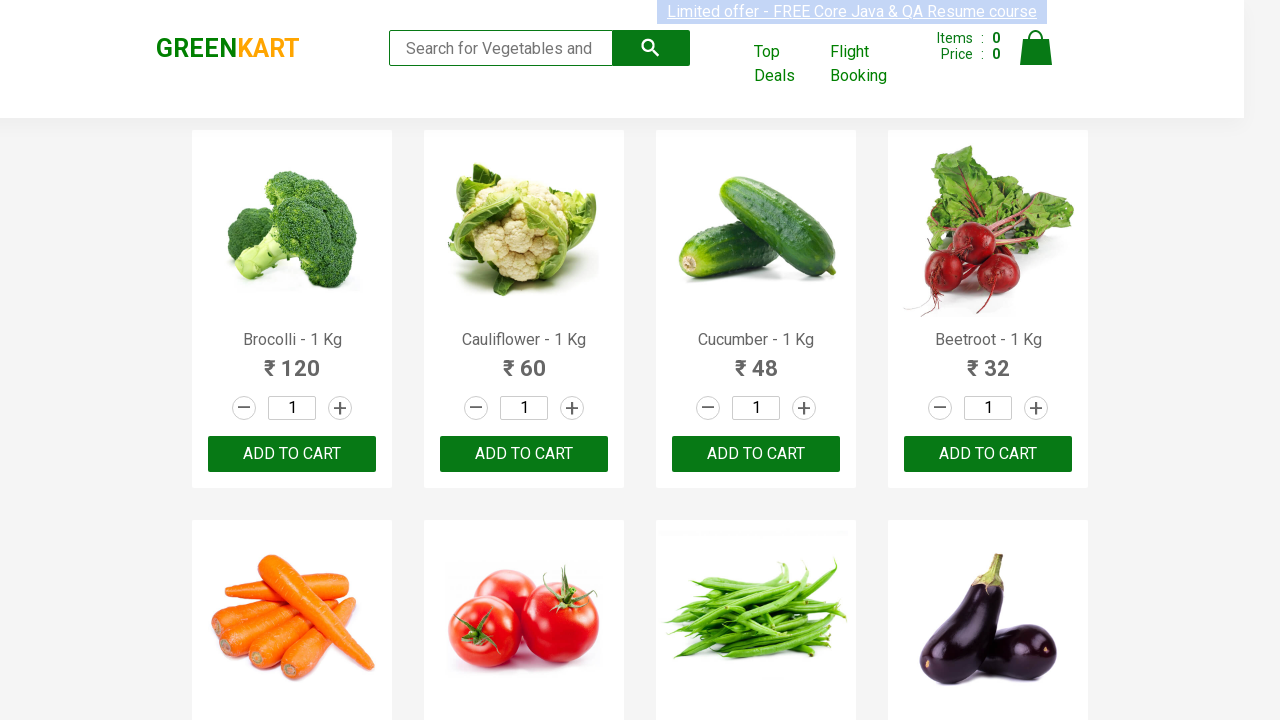

Filled search field with 'Ca' to find Cashews on .search-keyword
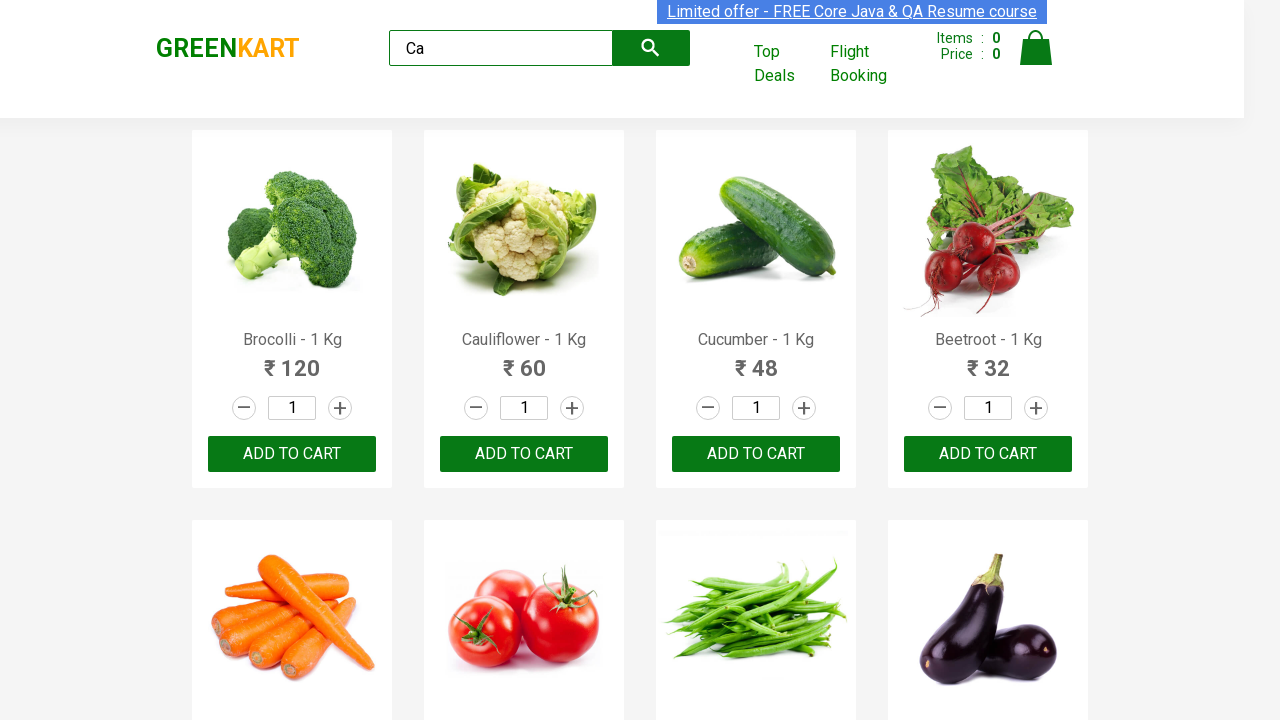

Waited 3 seconds for search results to load
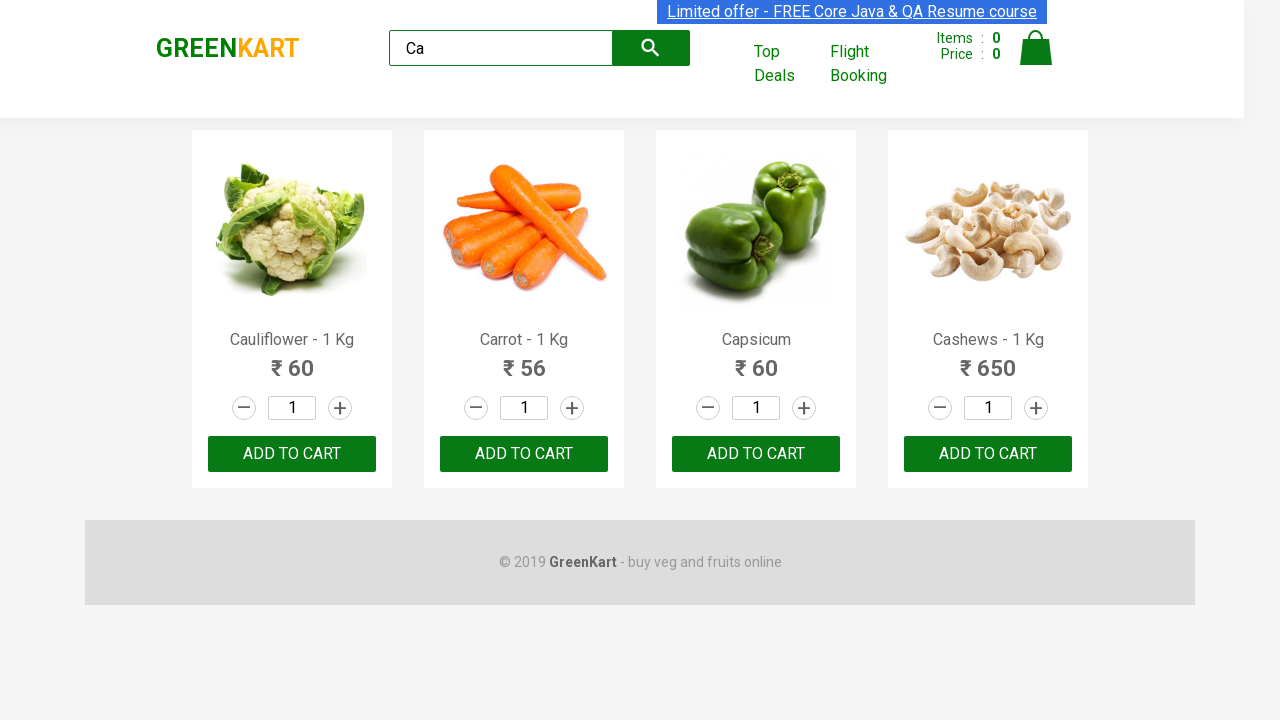

Located all product elements on the page
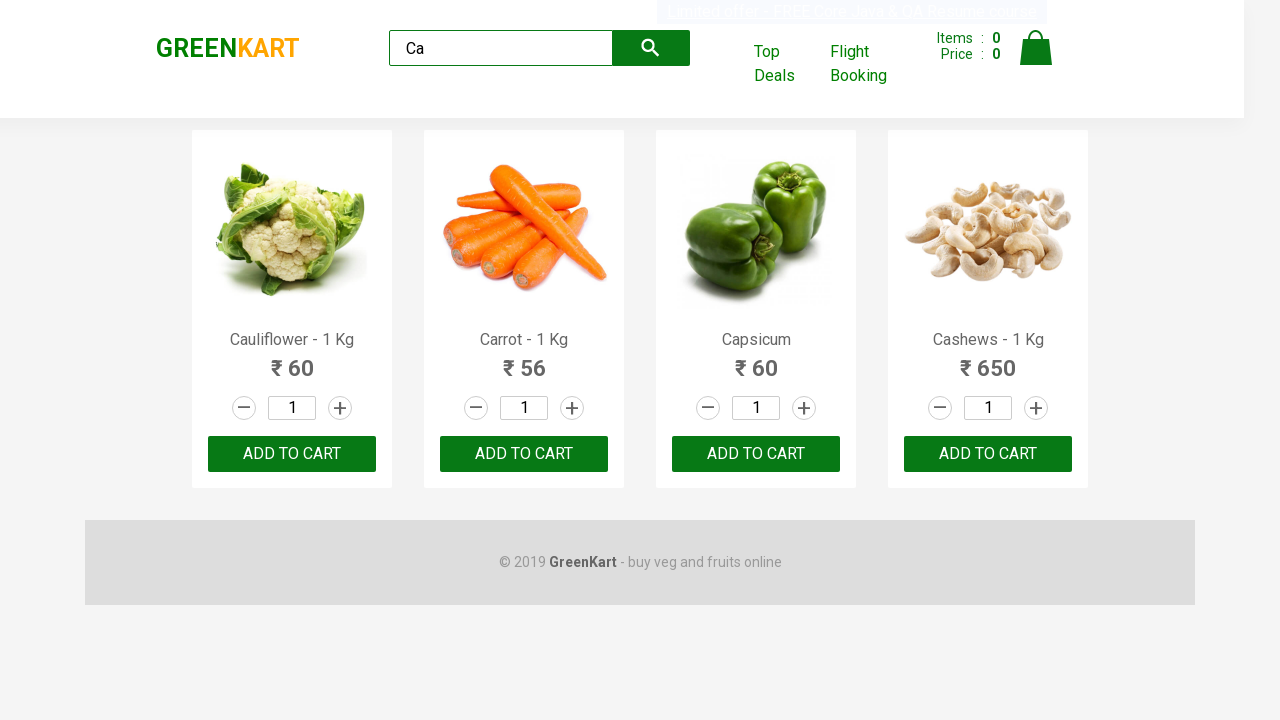

Retrieved product name: Cauliflower - 1 Kg
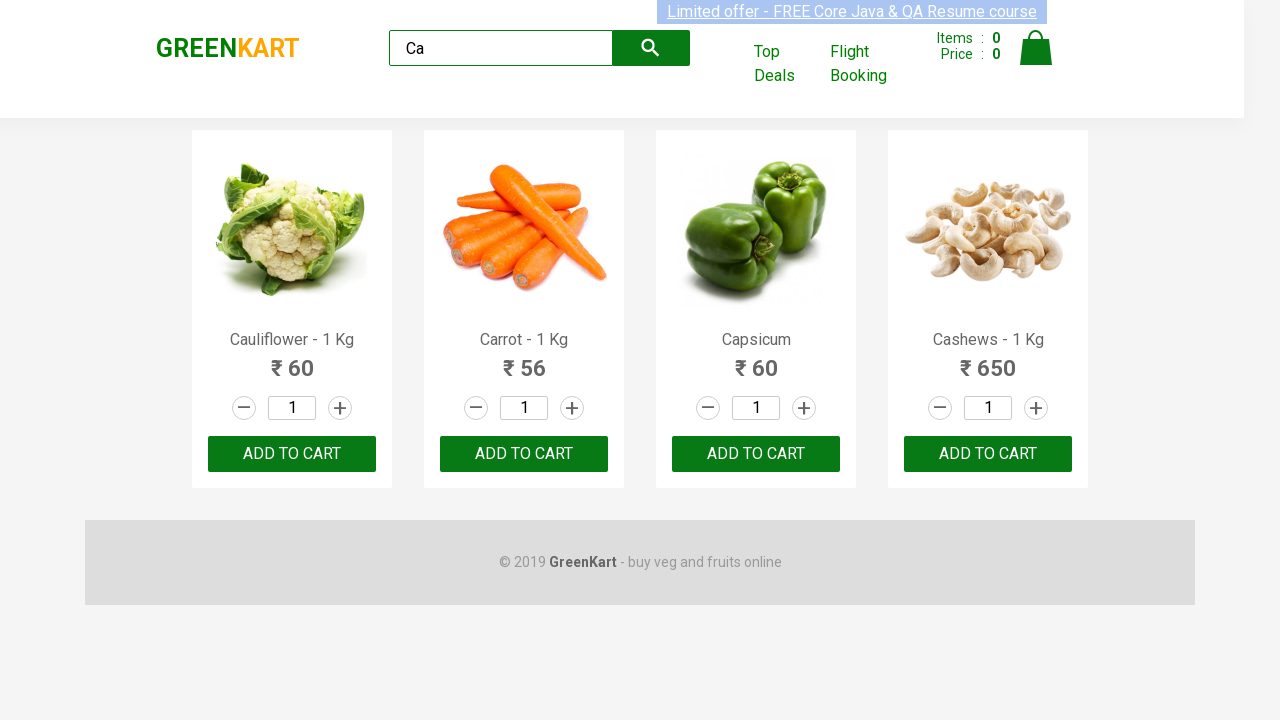

Retrieved product name: Carrot - 1 Kg
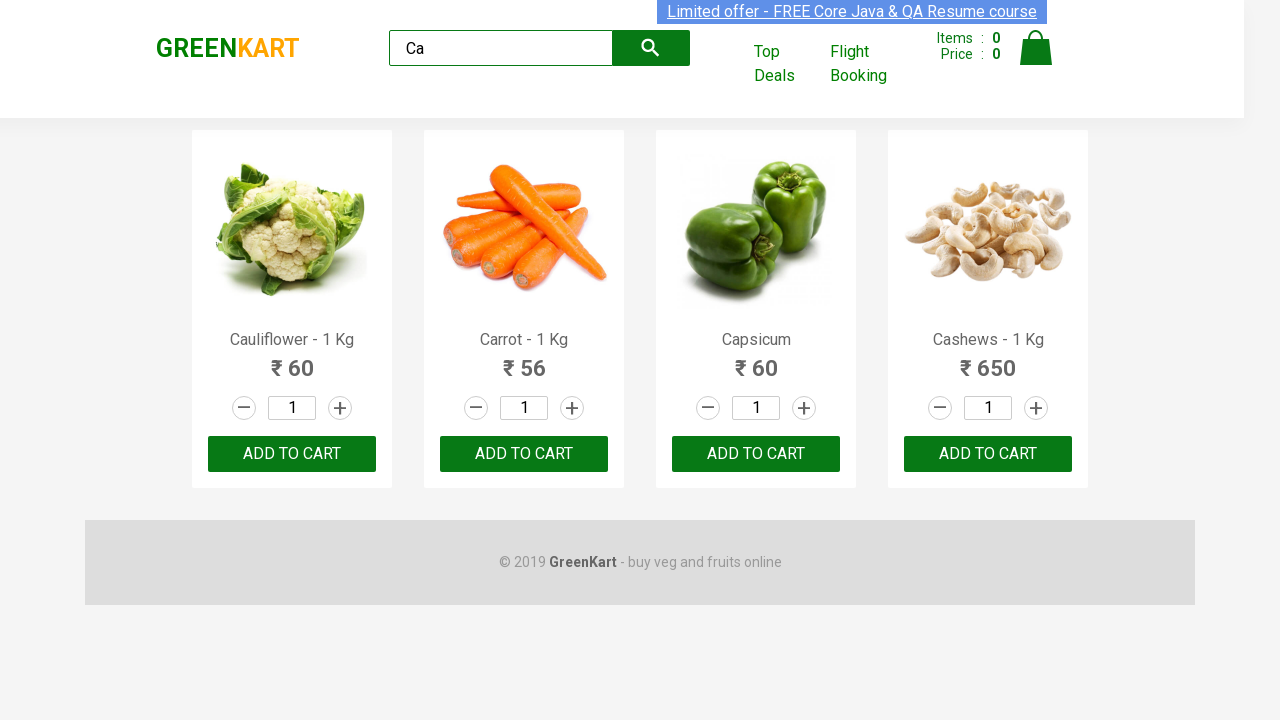

Retrieved product name: Capsicum
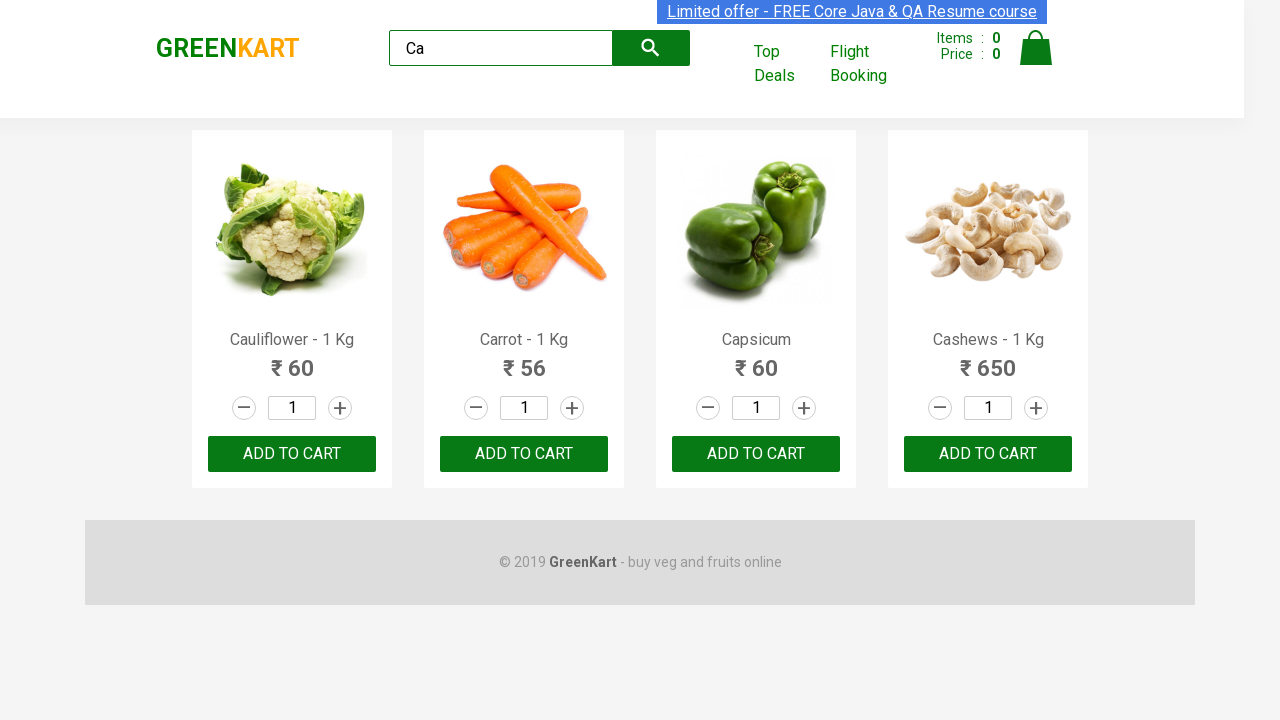

Retrieved product name: Cashews - 1 Kg
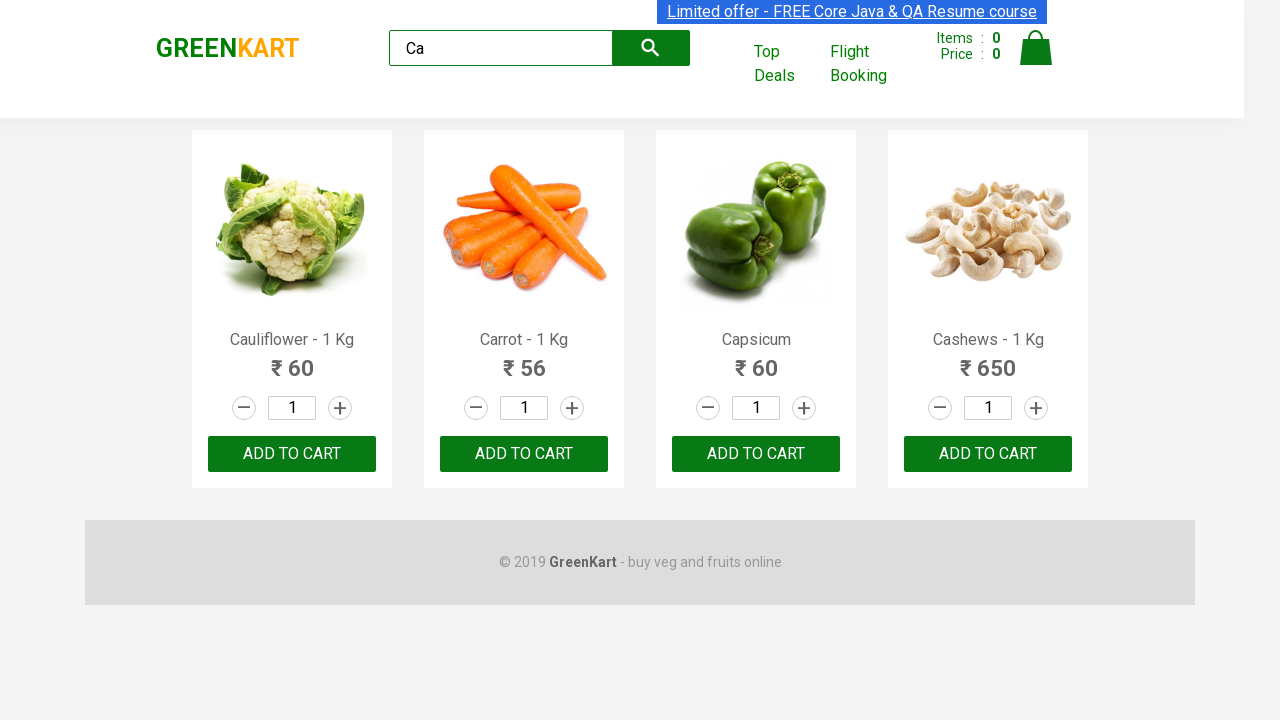

Clicked increment button (click 1/3) to increase Cashews quantity at (1036, 408) on .products .product >> nth=3 >> a.increment
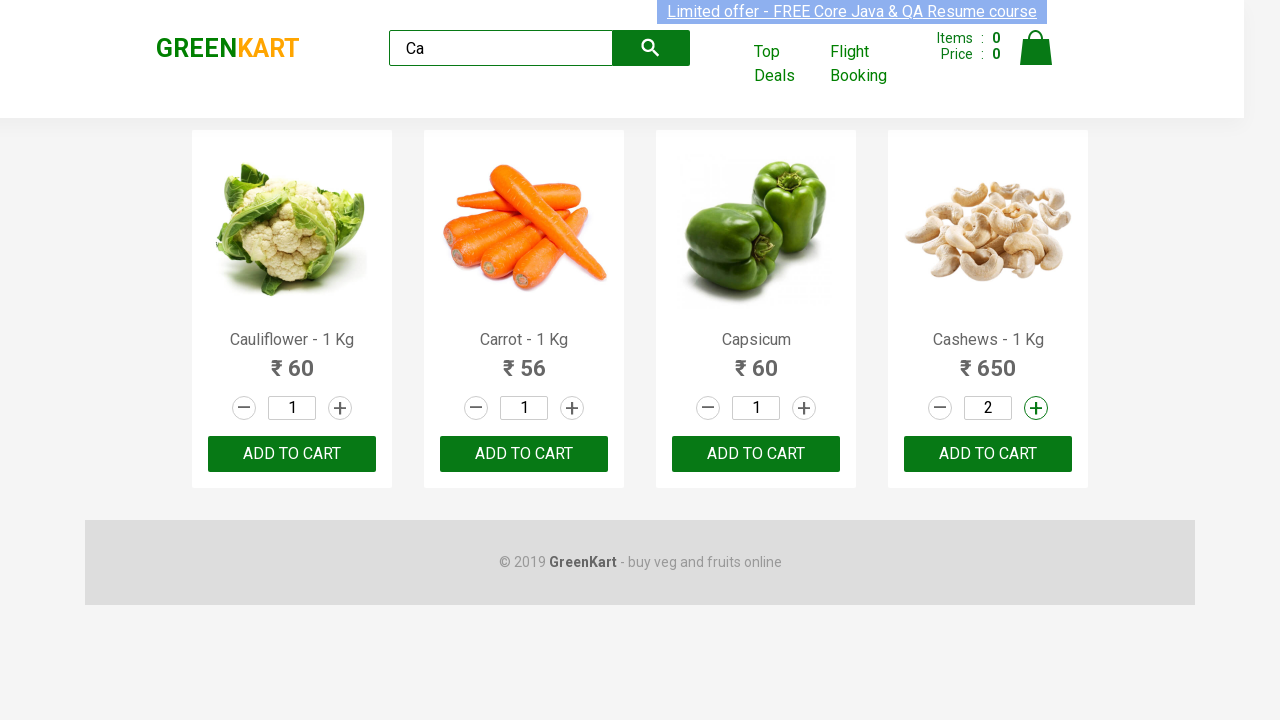

Clicked increment button (click 2/3) to increase Cashews quantity at (1036, 408) on .products .product >> nth=3 >> a.increment
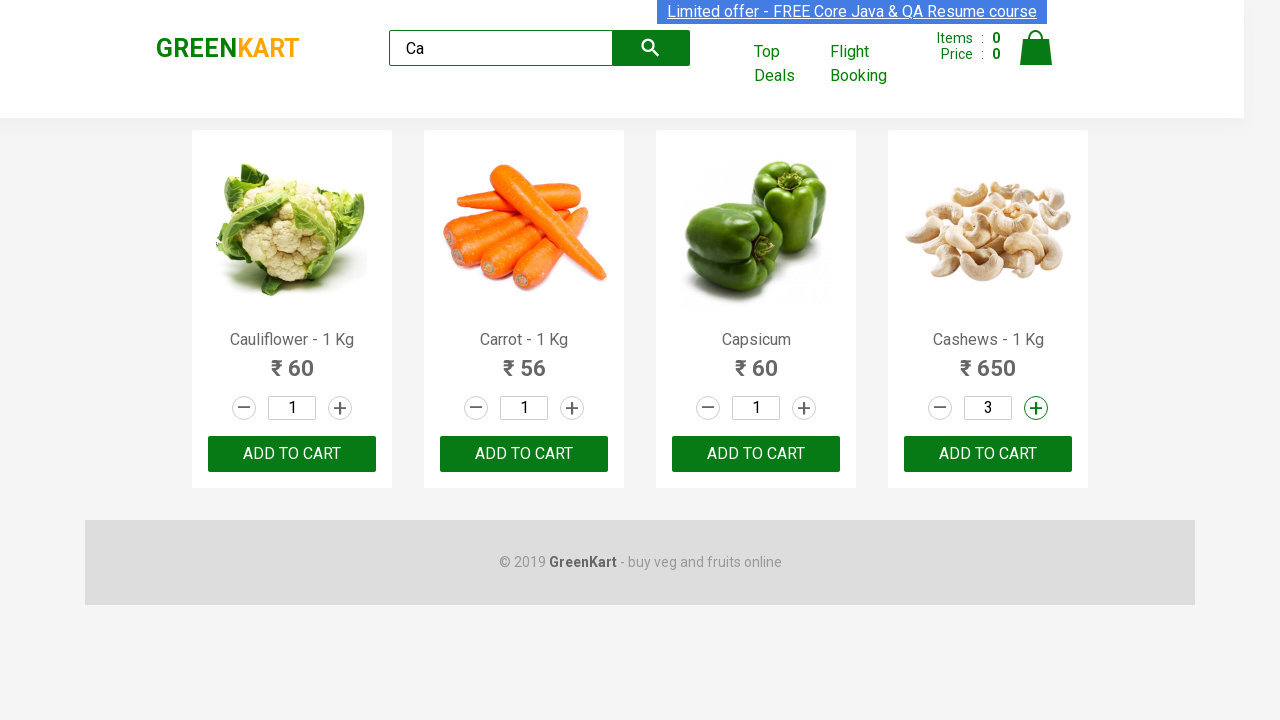

Clicked increment button (click 3/3) to increase Cashews quantity at (1036, 408) on .products .product >> nth=3 >> a.increment
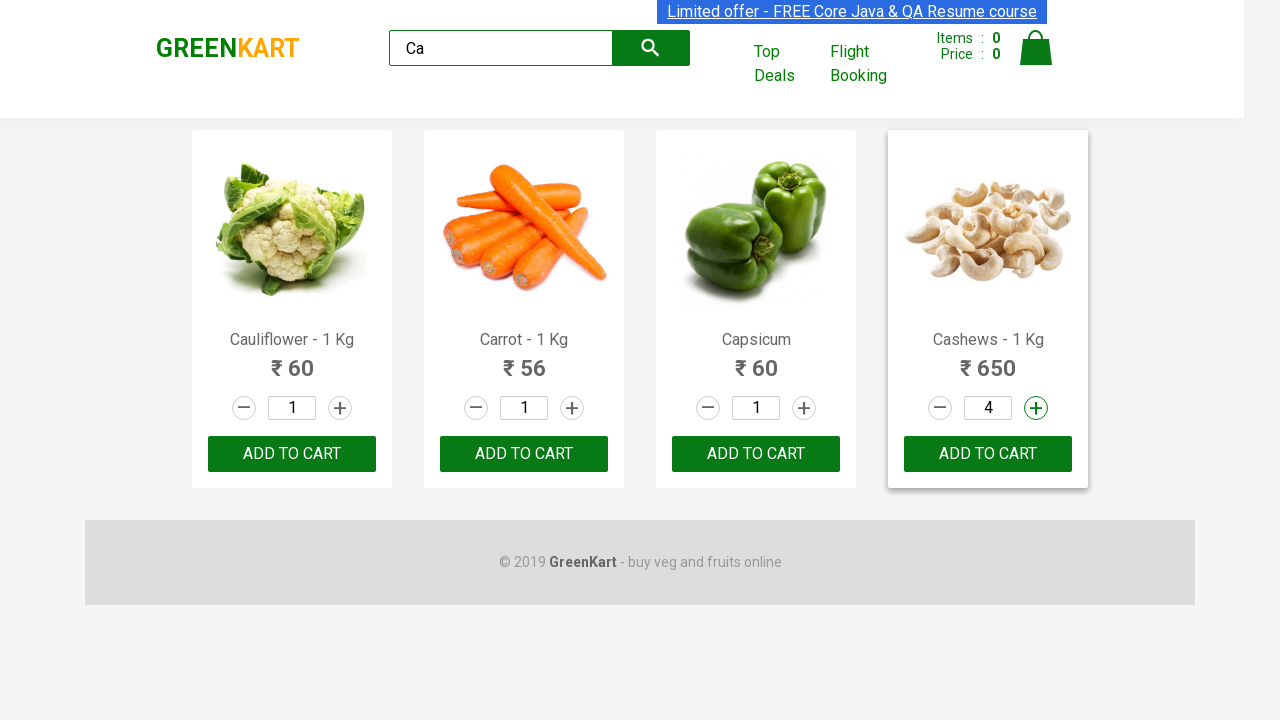

Clicked ADD TO CART button for Cashews (quantity: 4) at (988, 454) on .products .product >> nth=3 >> button:has-text("ADD TO CART")
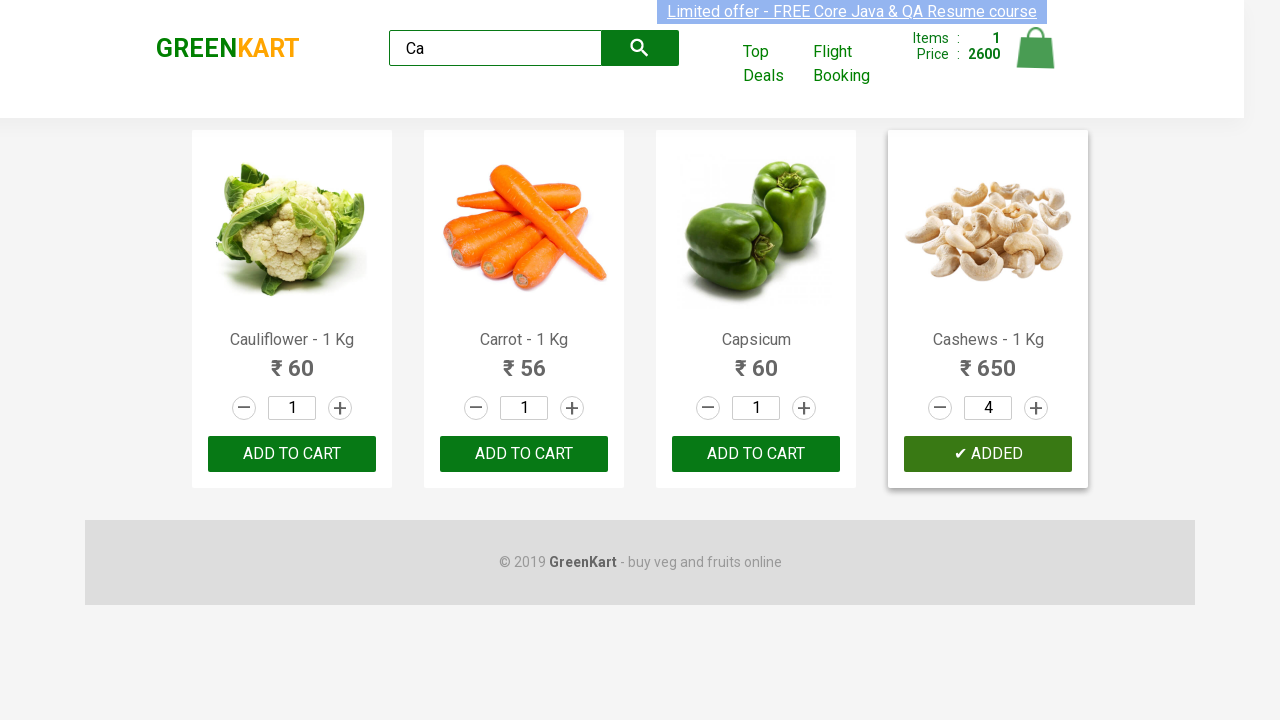

Clicked cart icon to open shopping cart at (1036, 48) on .cart-icon img
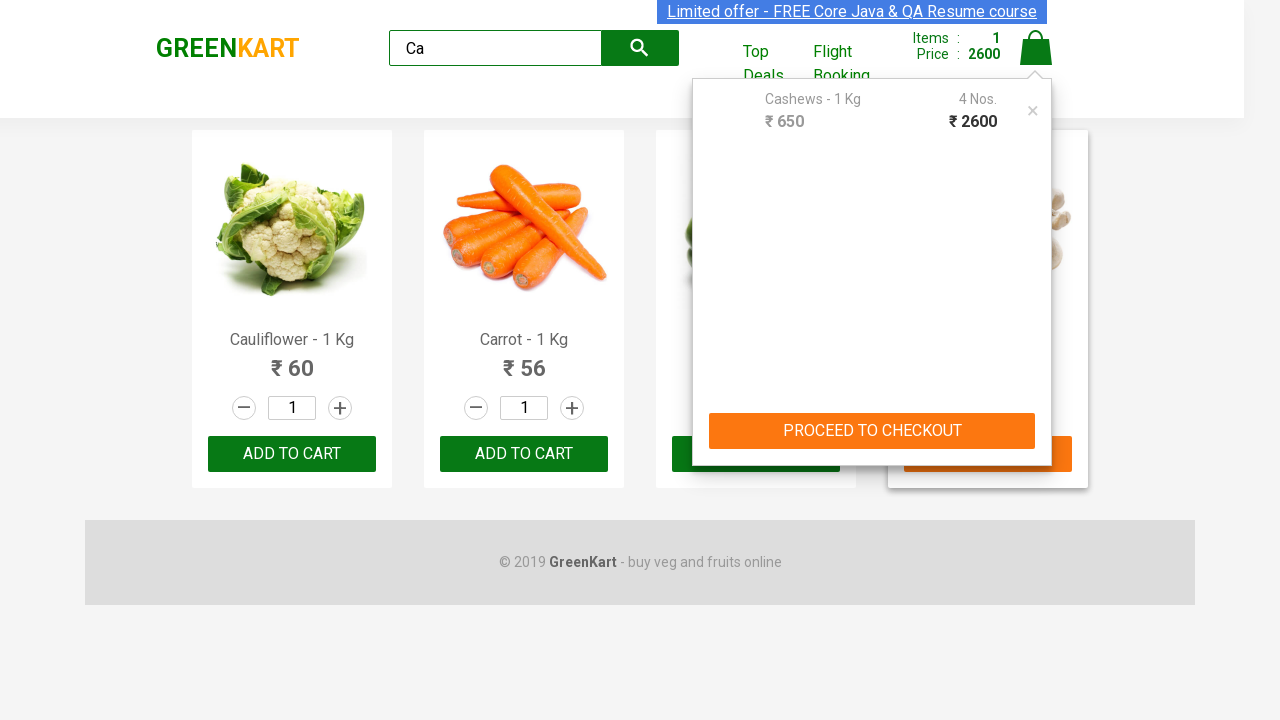

Clicked PROCEED TO CHECKOUT button at (872, 431) on button:has-text("PROCEED TO CHECKOUT")
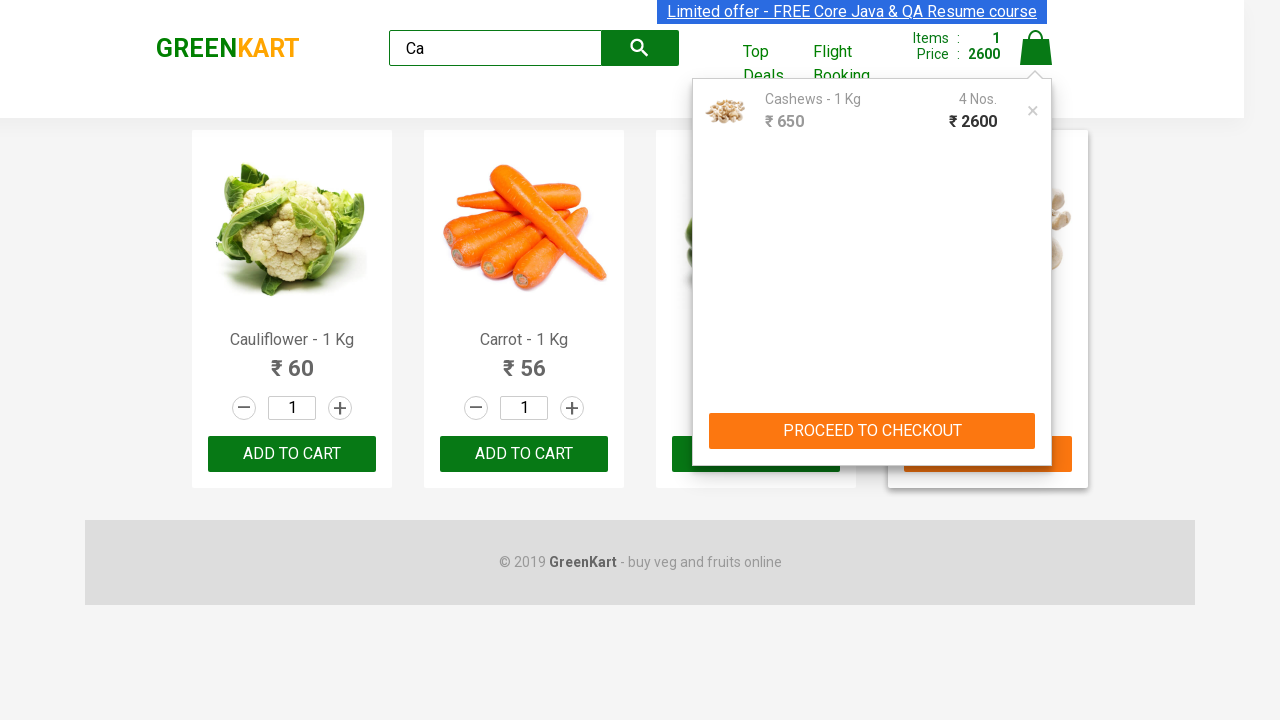

Clicked Place Order button to complete purchase at (1036, 420) on button:has-text("Place Order")
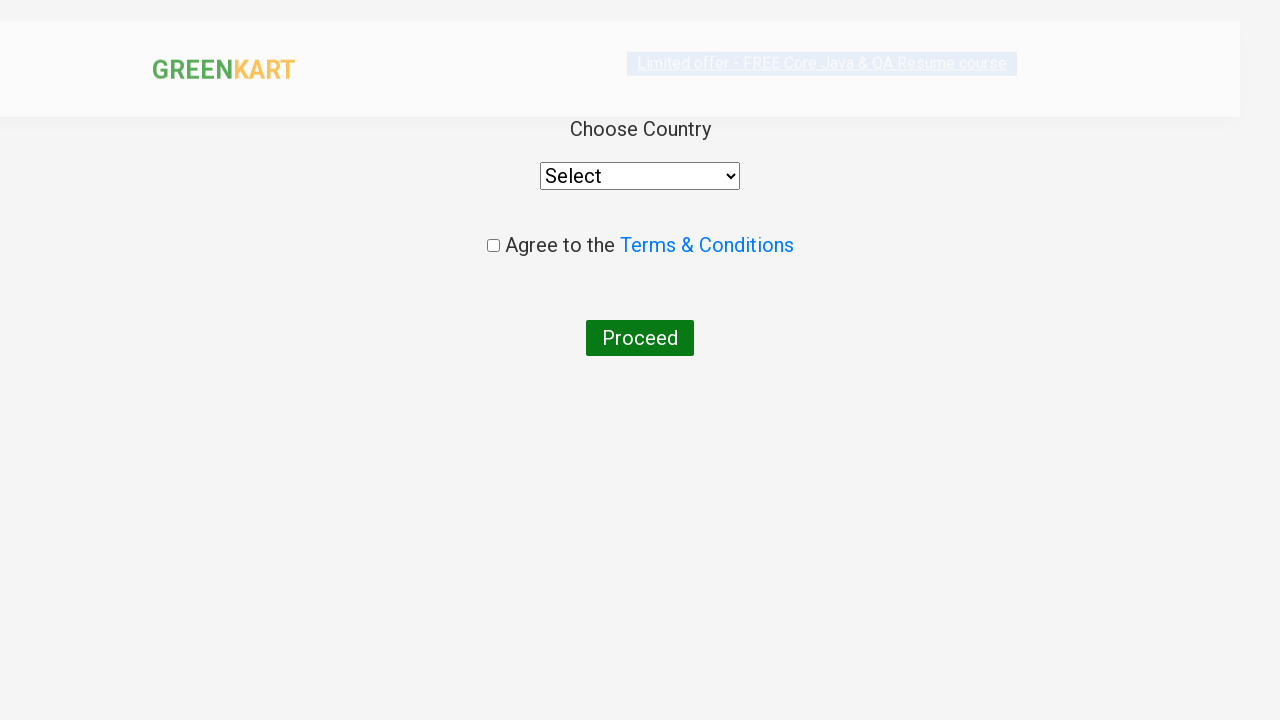

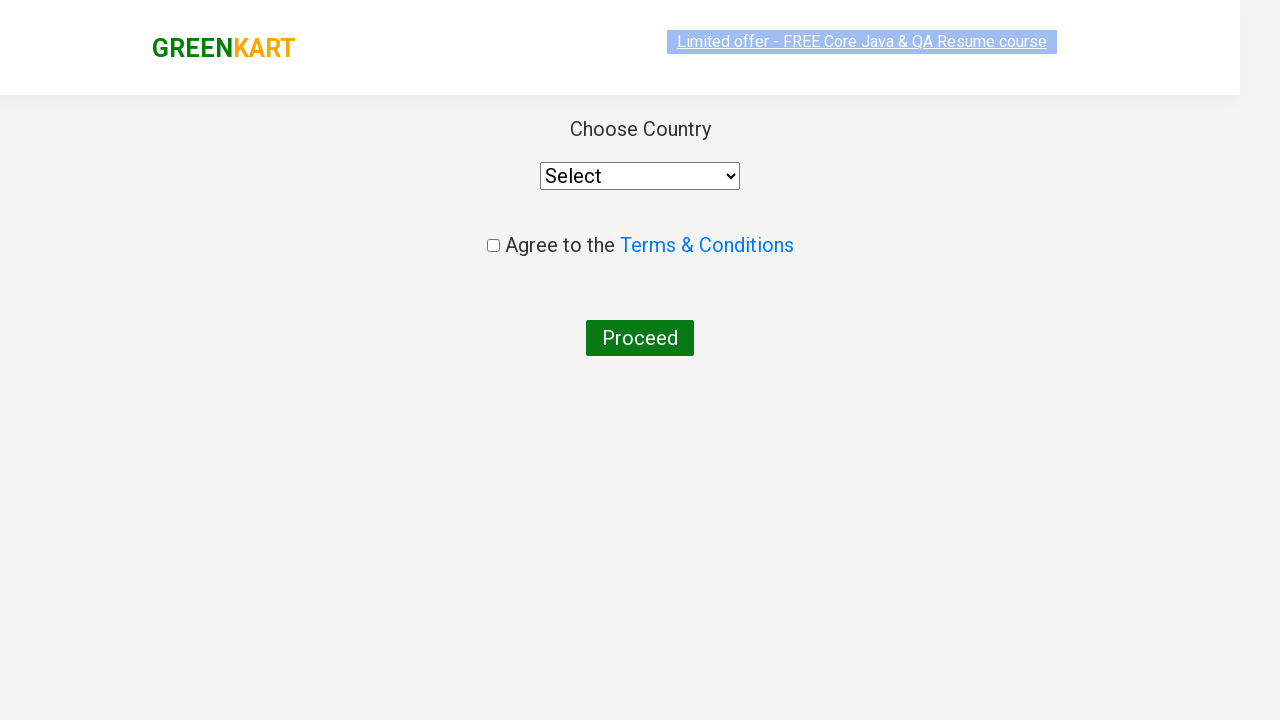